Tests navigation by clicking on the Courses link from the homepage

Starting URL: https://grotechminds.com/

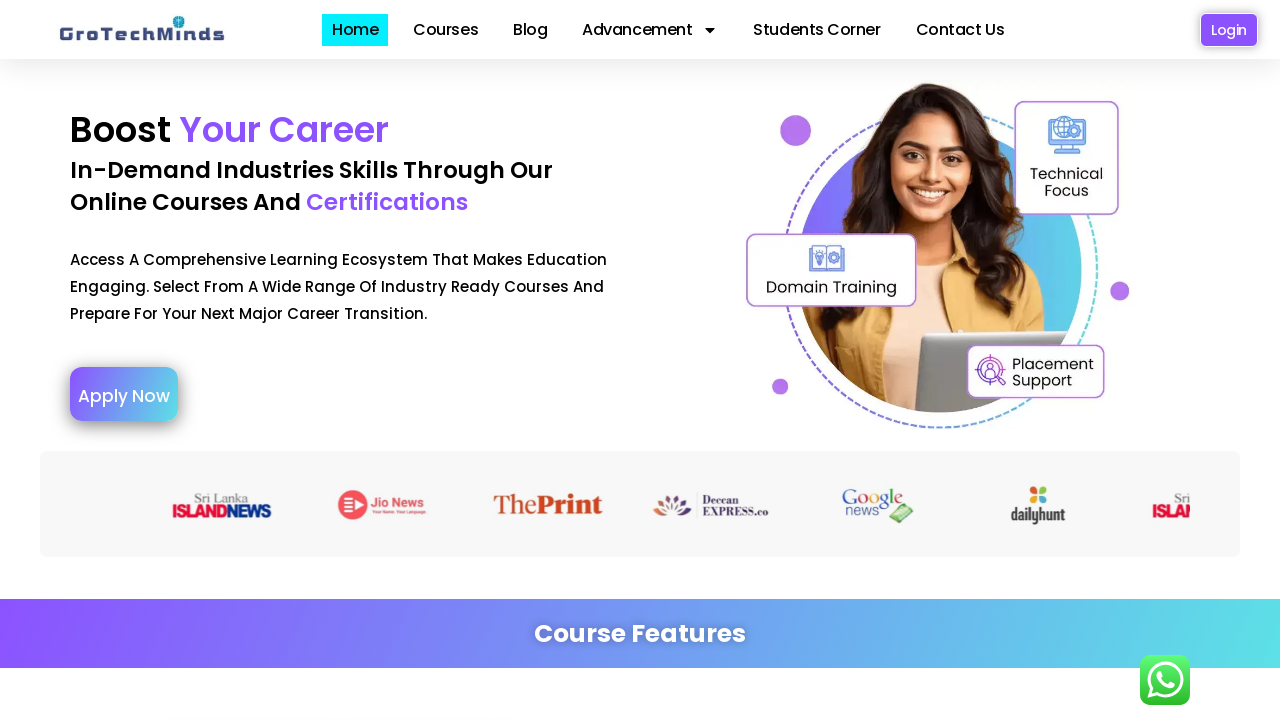

Navigated to grotechminds.com homepage
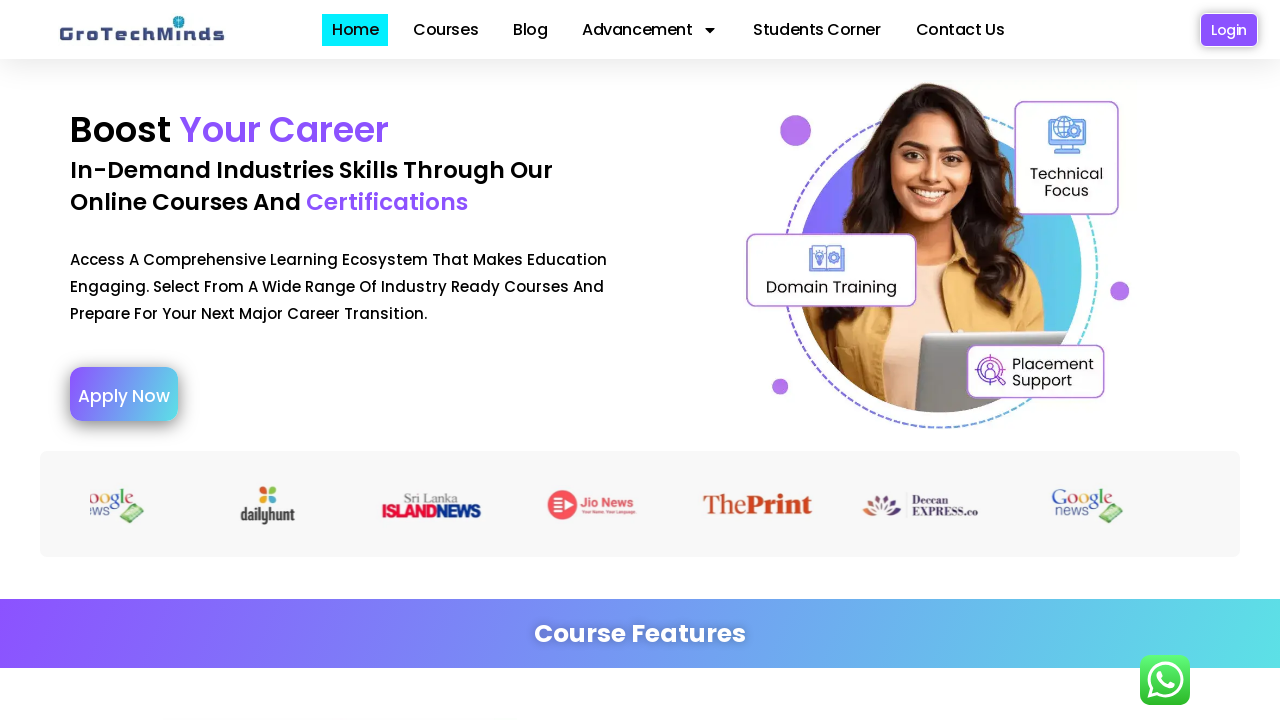

Clicked on Courses link from homepage at (446, 30) on text=Courses
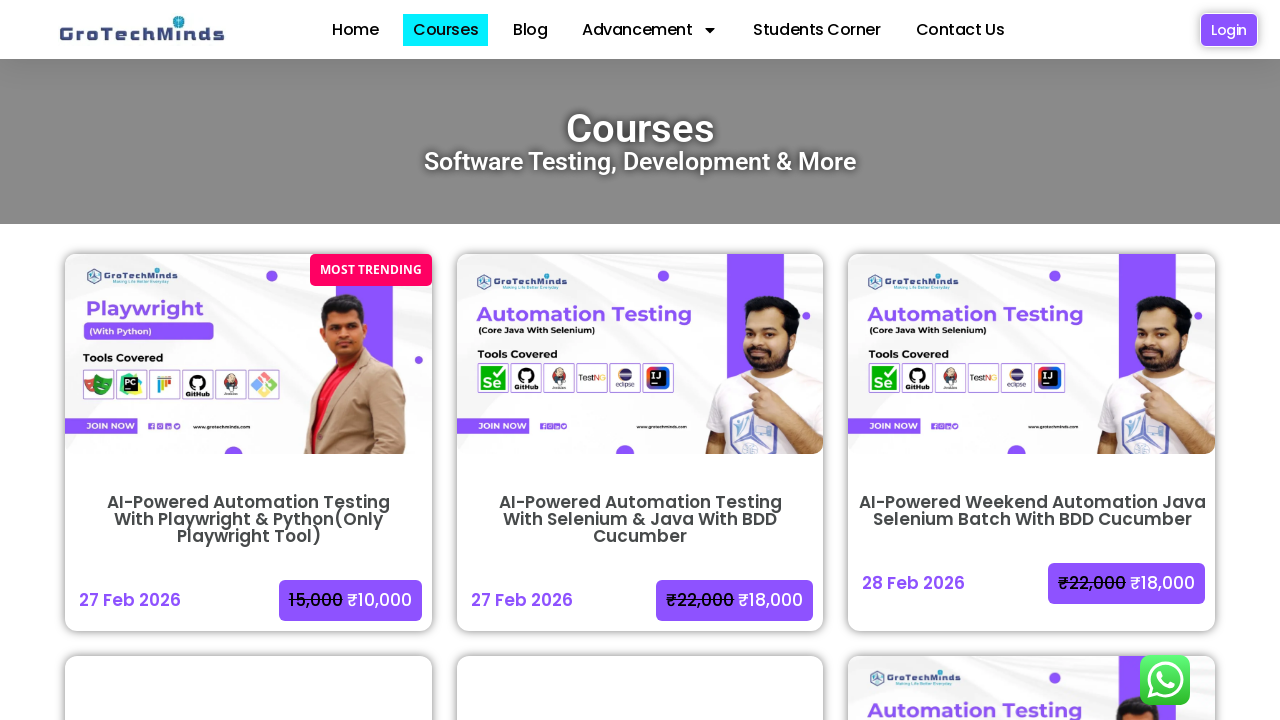

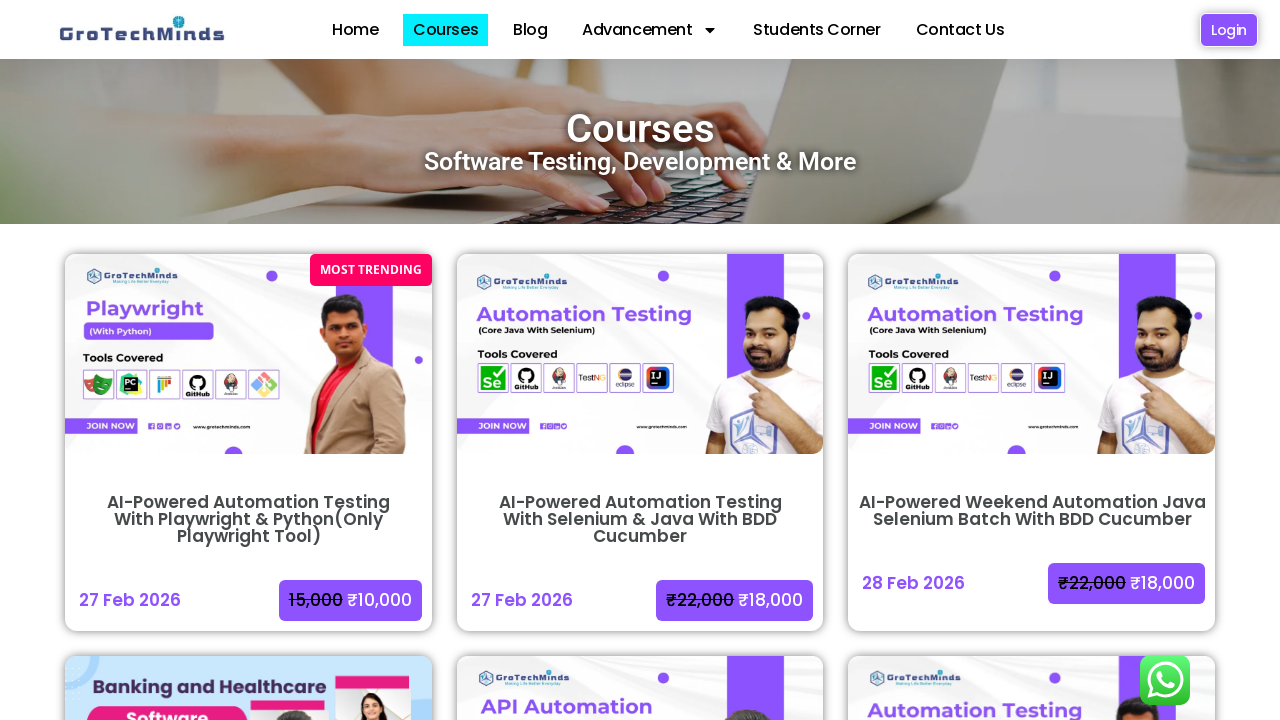